Tests finding a link by its calculated text value, clicking it, then filling out a multi-field form with personal information (first name, last name, city, country) and submitting it.

Starting URL: http://suninjuly.github.io/find_link_text

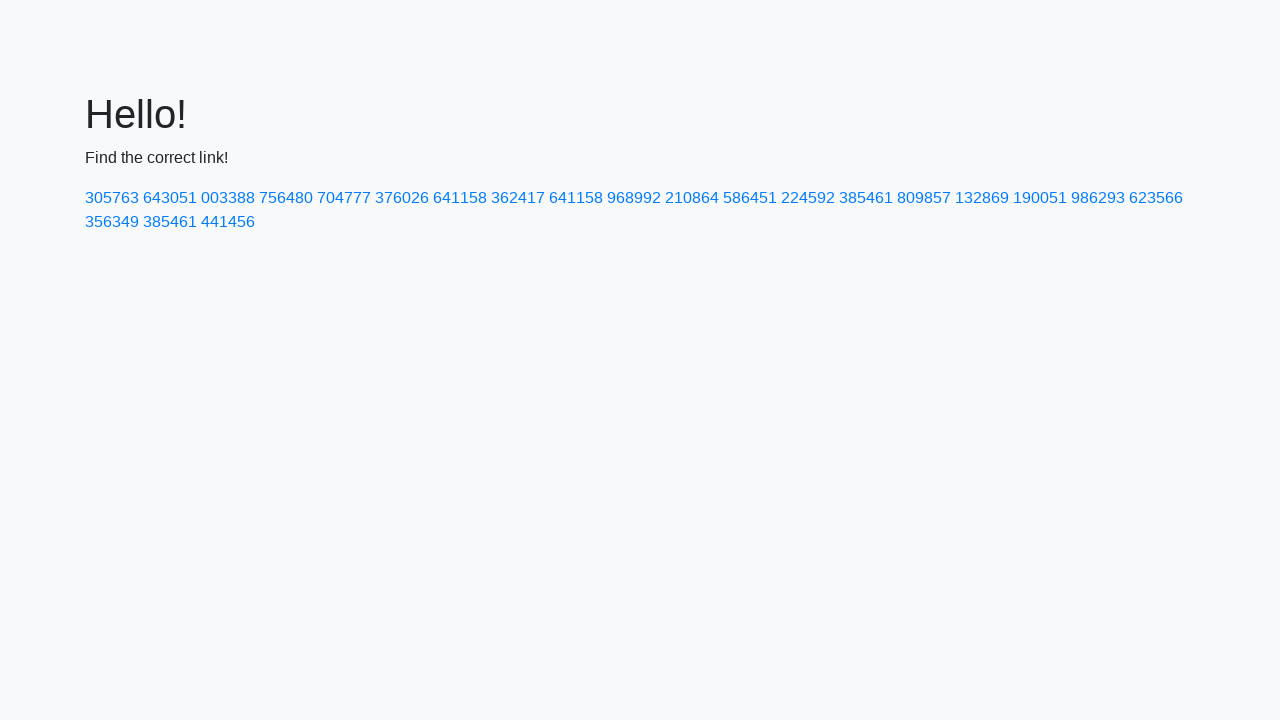

Calculated link text number: 224592
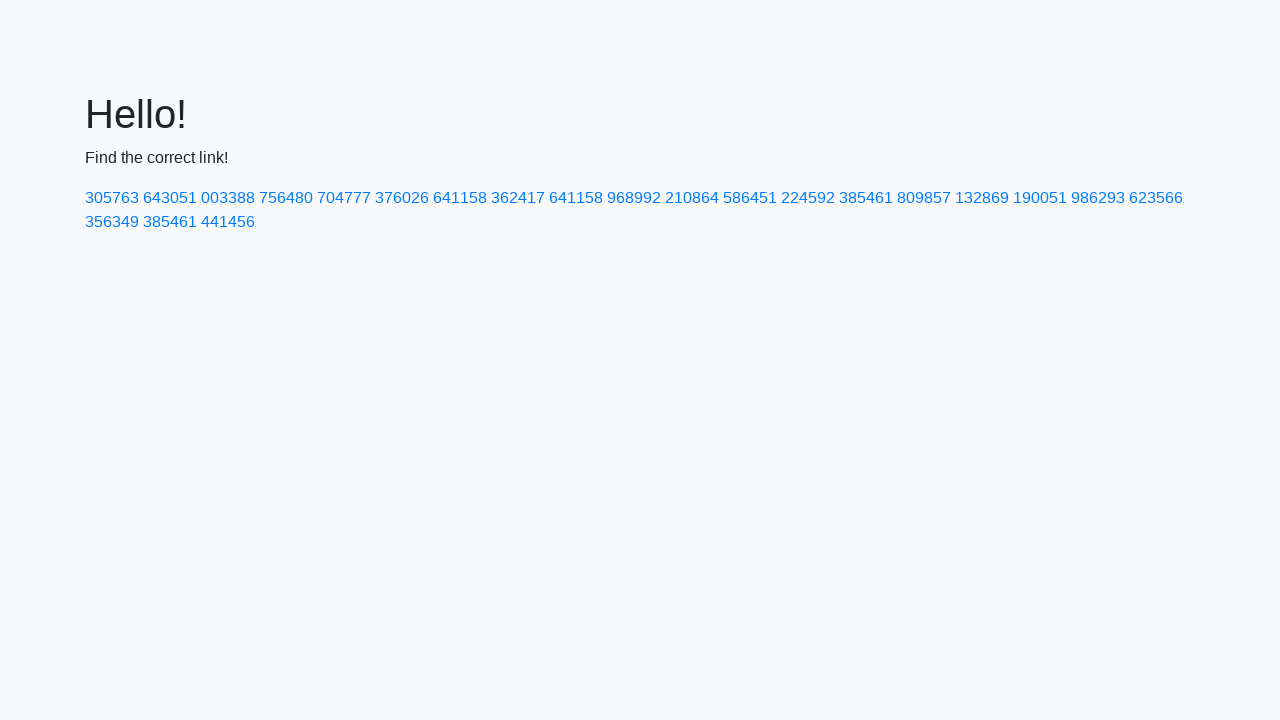

Clicked link with text '224592' at (808, 198) on a:text-is('224592')
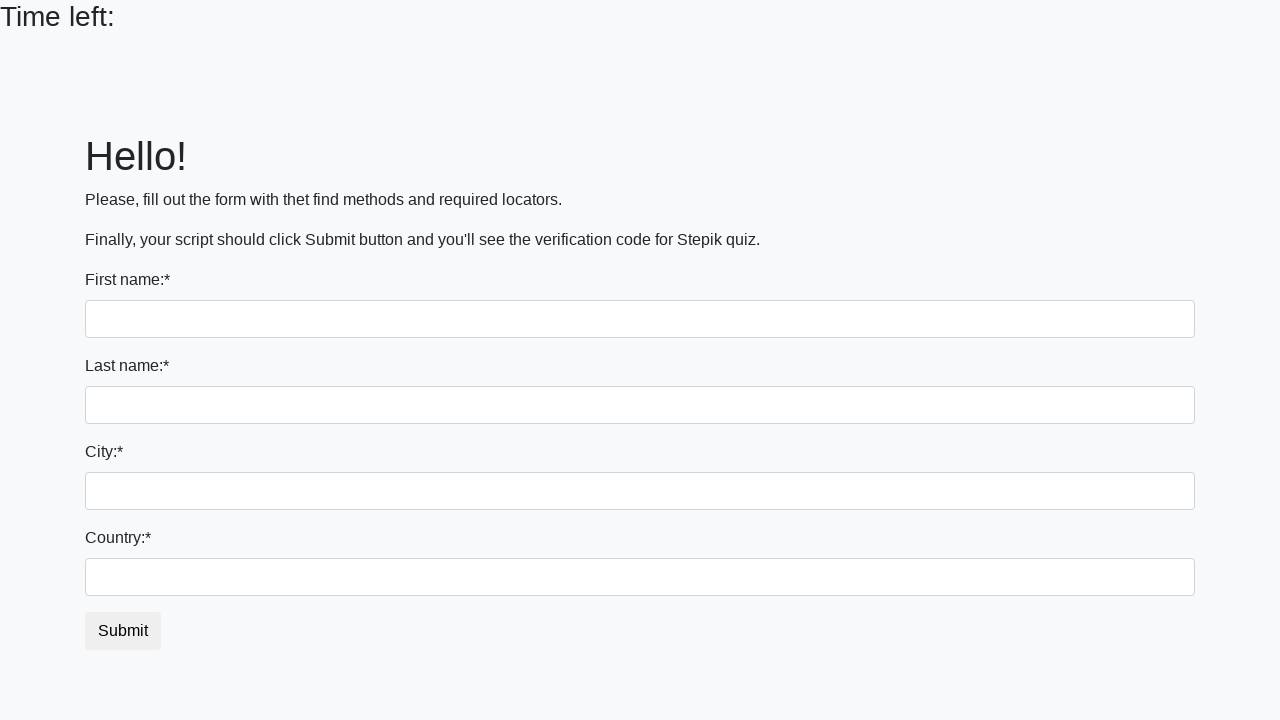

Filled first name field with 'Ivan' on input >> nth=0
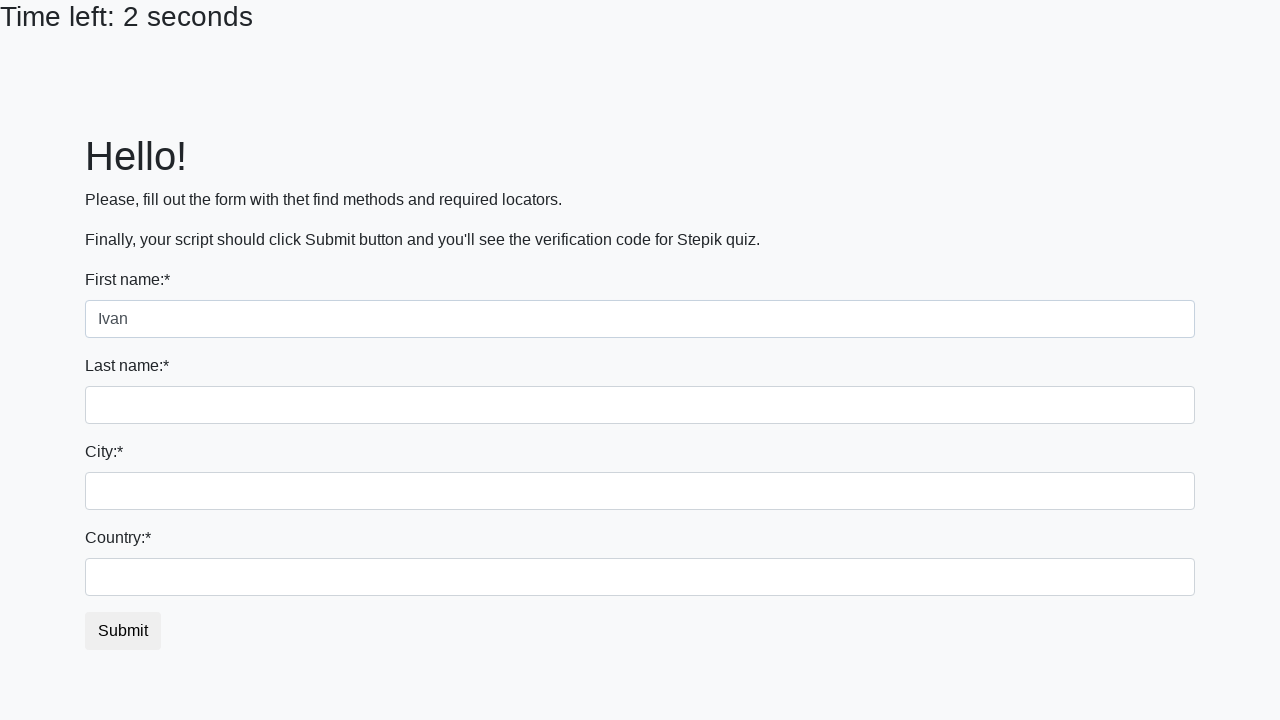

Filled last name field with 'Petrov' on input[name='last_name']
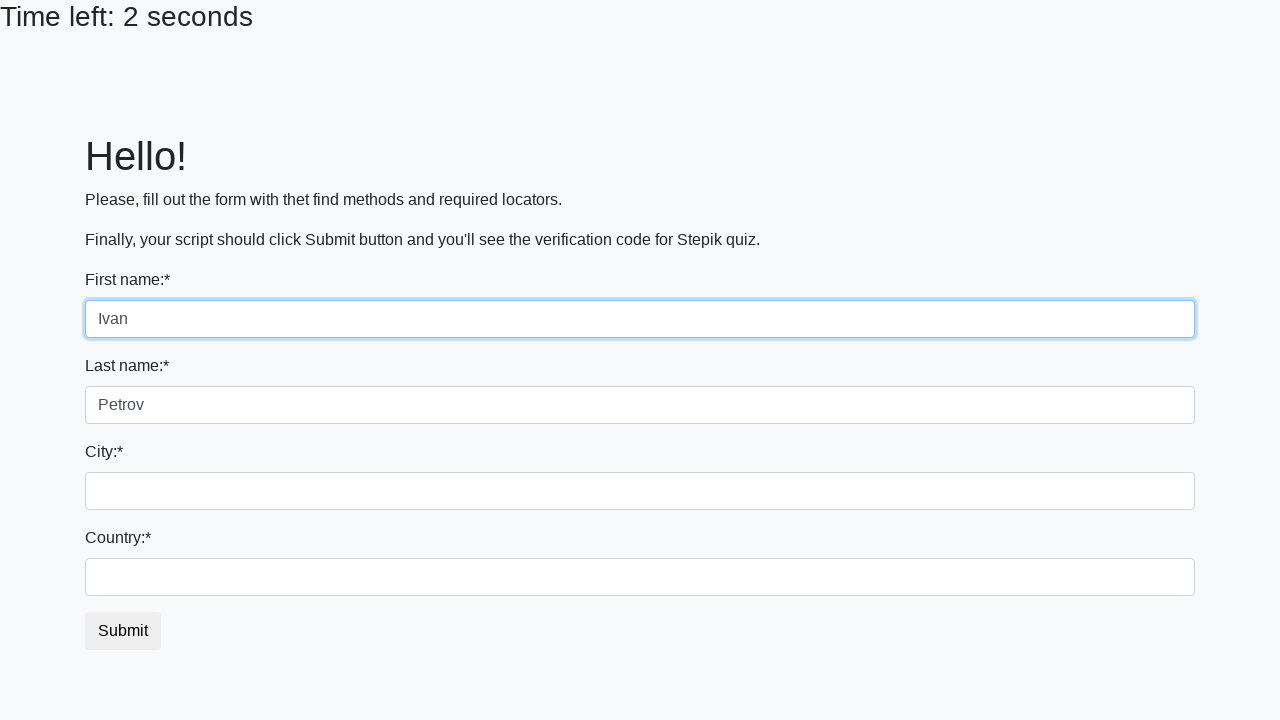

Filled city field with 'Smolensk' on .form-control.city
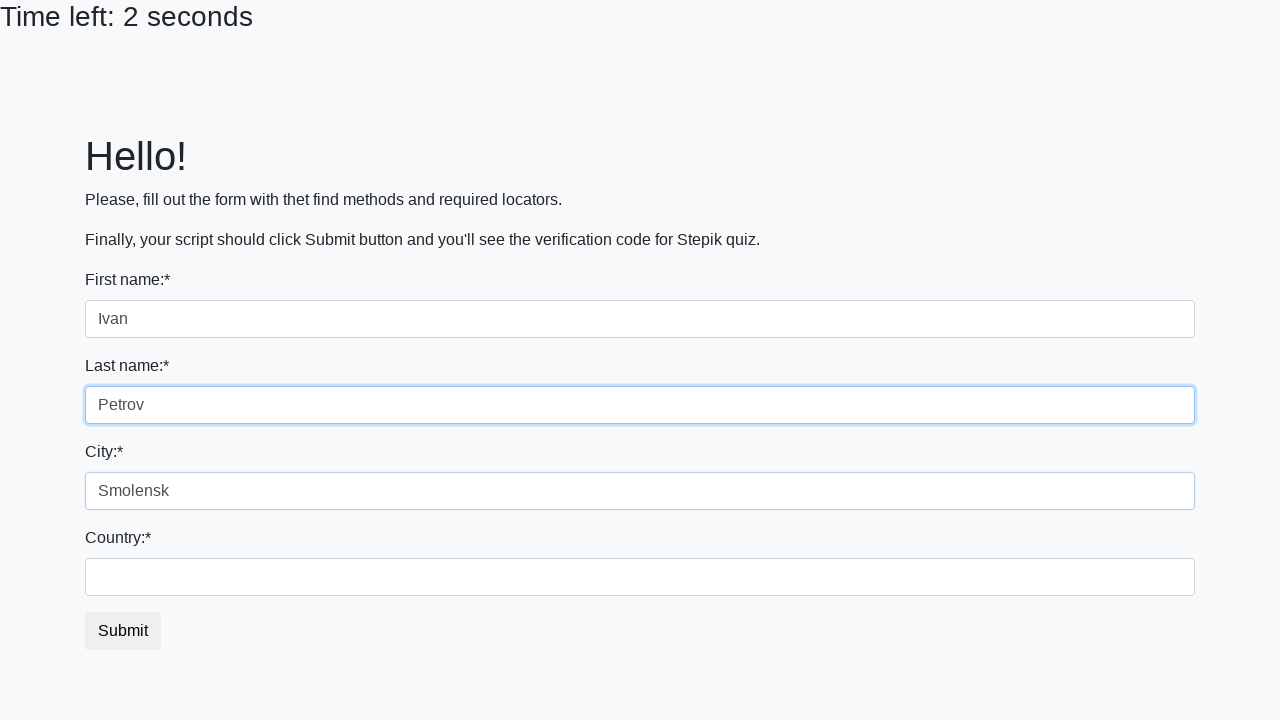

Filled country field with 'Russia' on #country
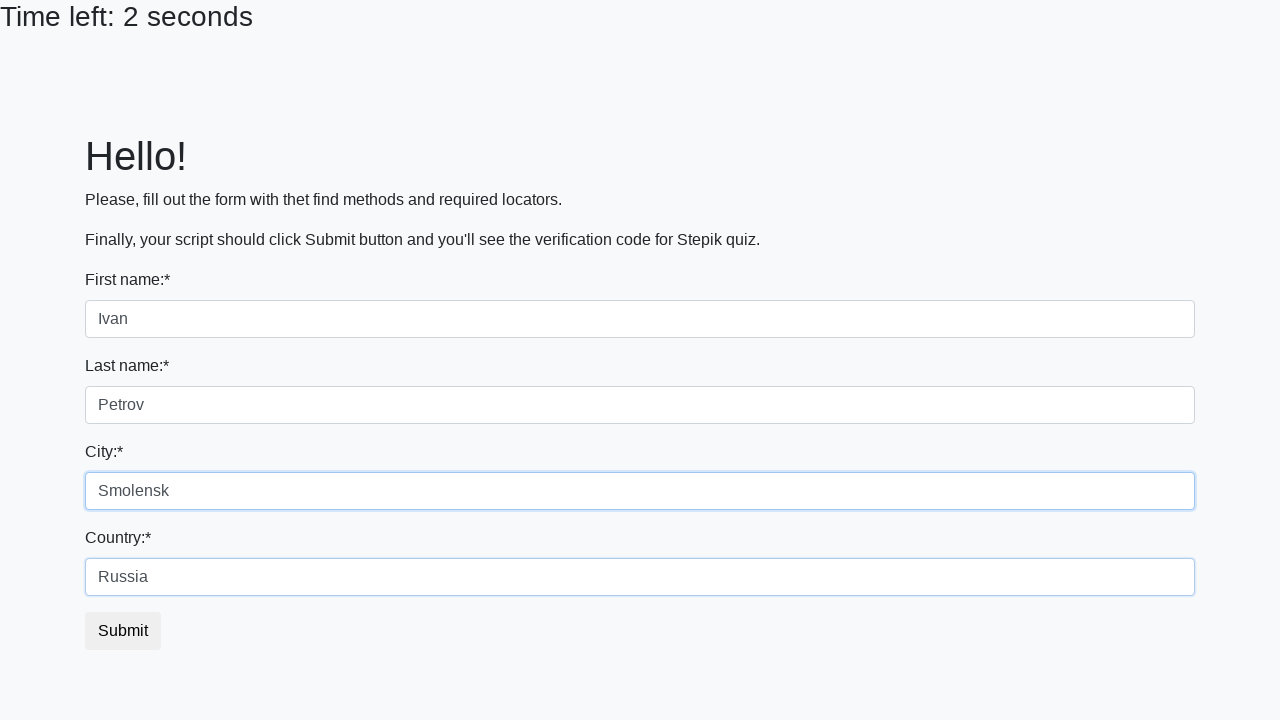

Clicked submit button to complete form at (123, 631) on button.btn
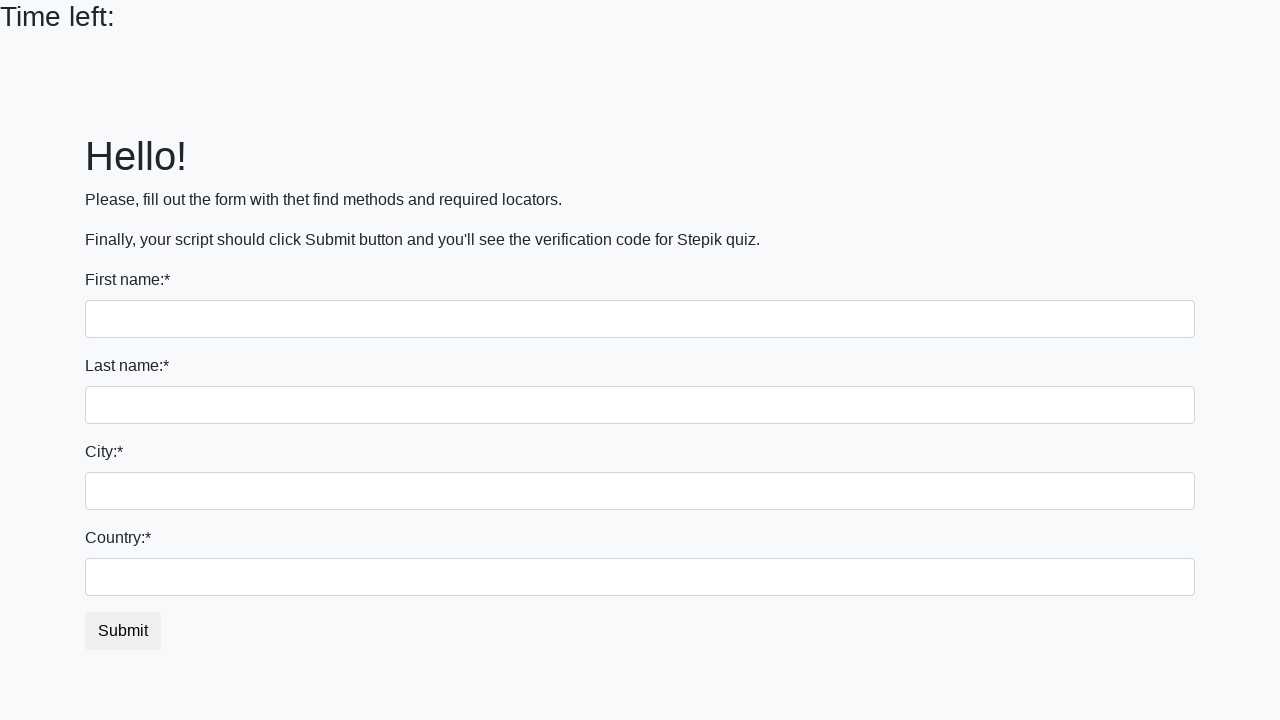

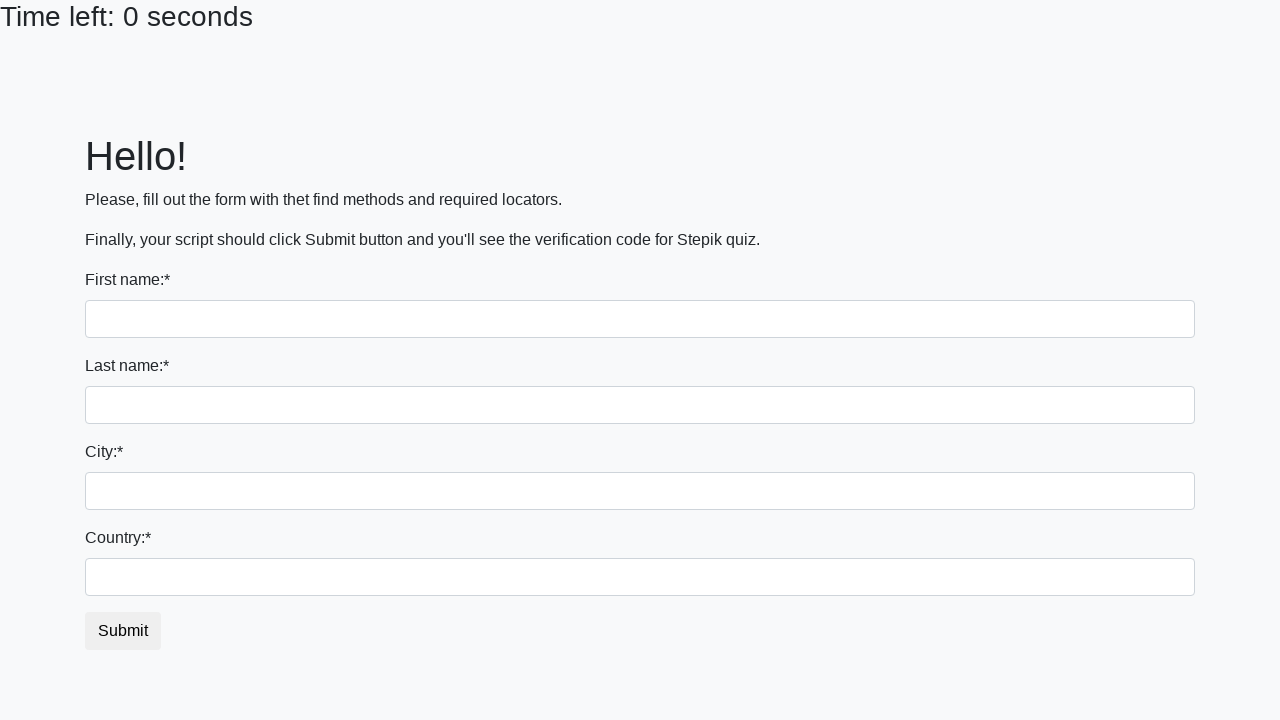